Verifies that the homepage loads successfully by checking the URL matches the expected base URL

Starting URL: https://egundem.com/

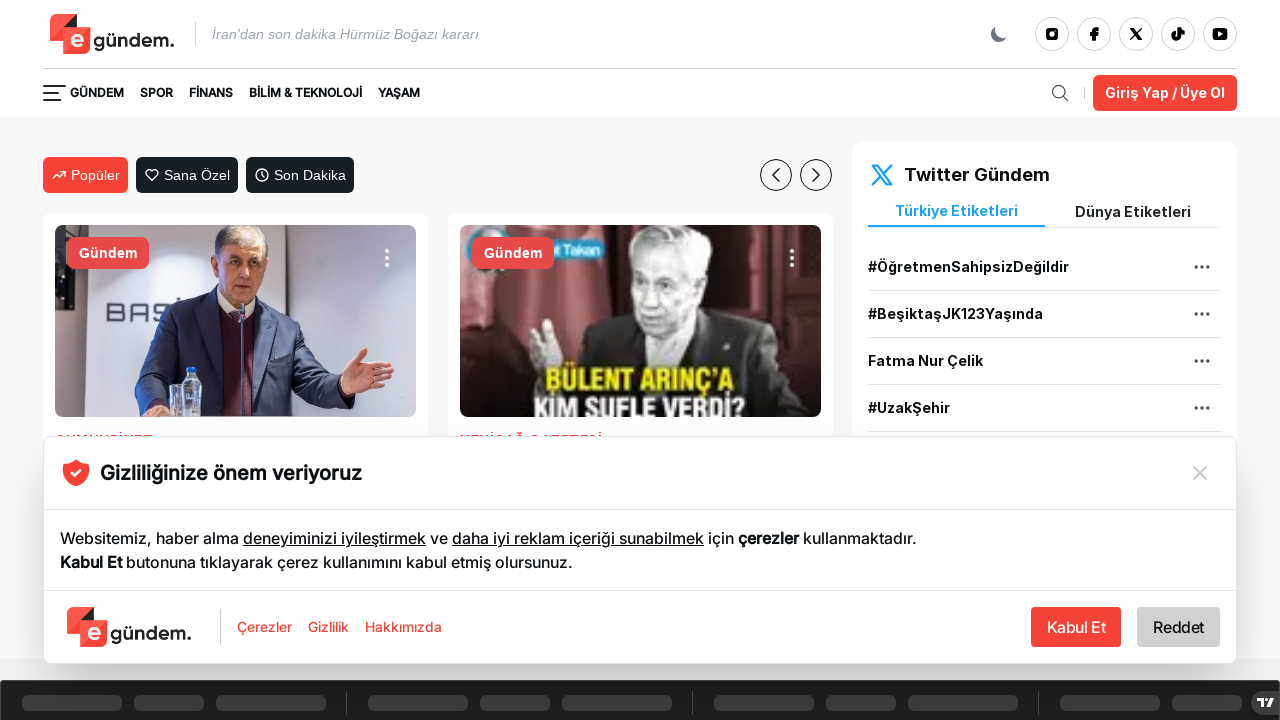

Verified that the page URL matches the expected base URL https://egundem.com/
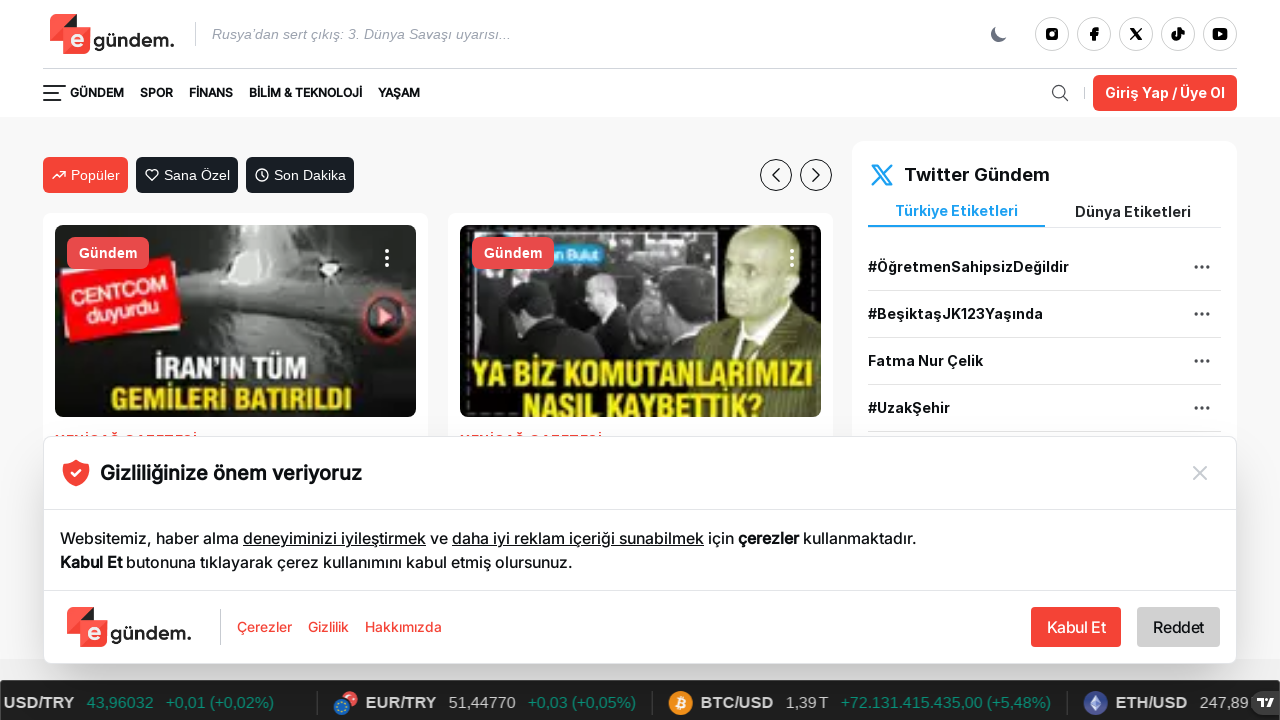

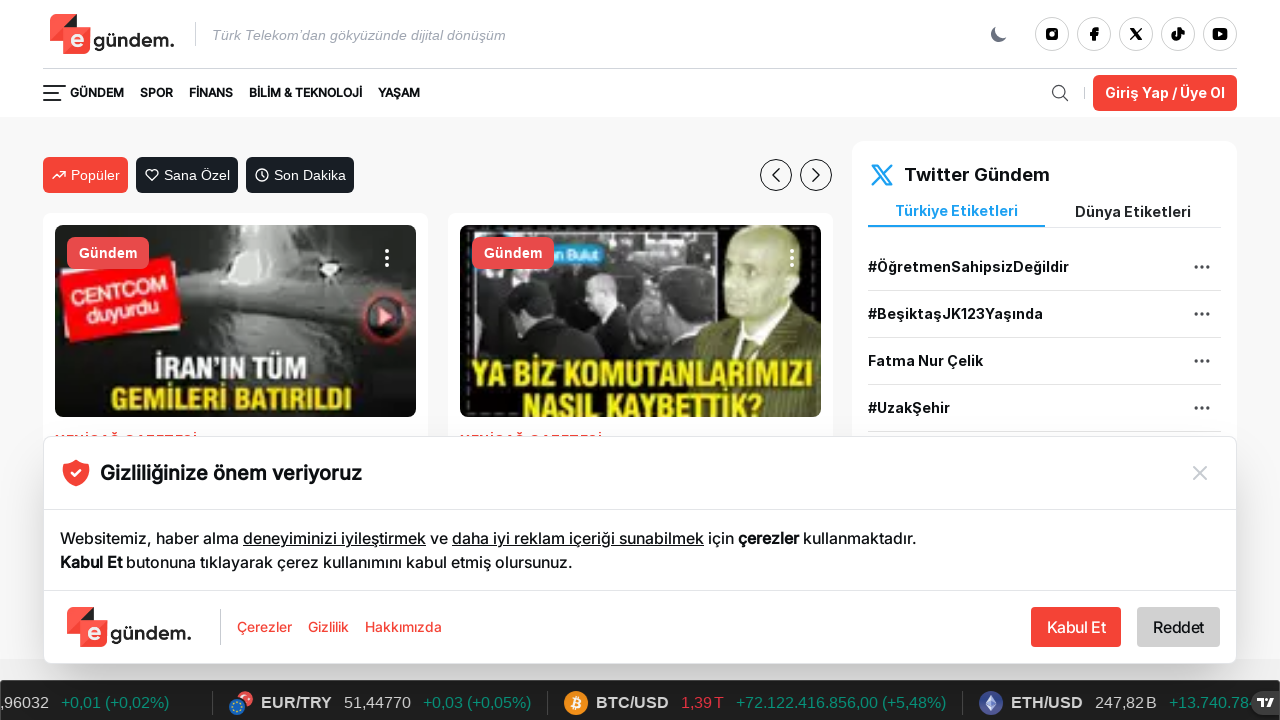